Tests handling of a normal JavaScript alert by clicking a button that triggers an alert, accepting it, and verifying the result message

Starting URL: https://the-internet.herokuapp.com/javascript_alerts

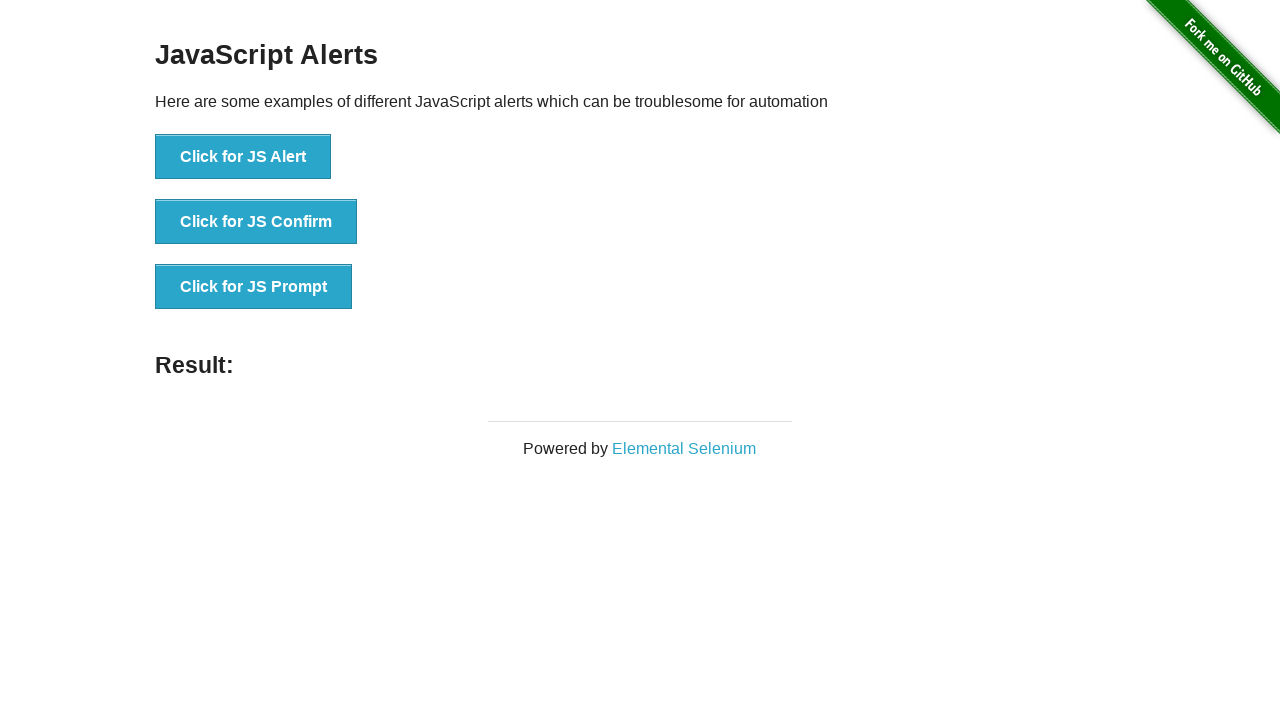

Clicked button to trigger normal JavaScript alert at (243, 157) on xpath=//button[@onclick='jsAlert()']
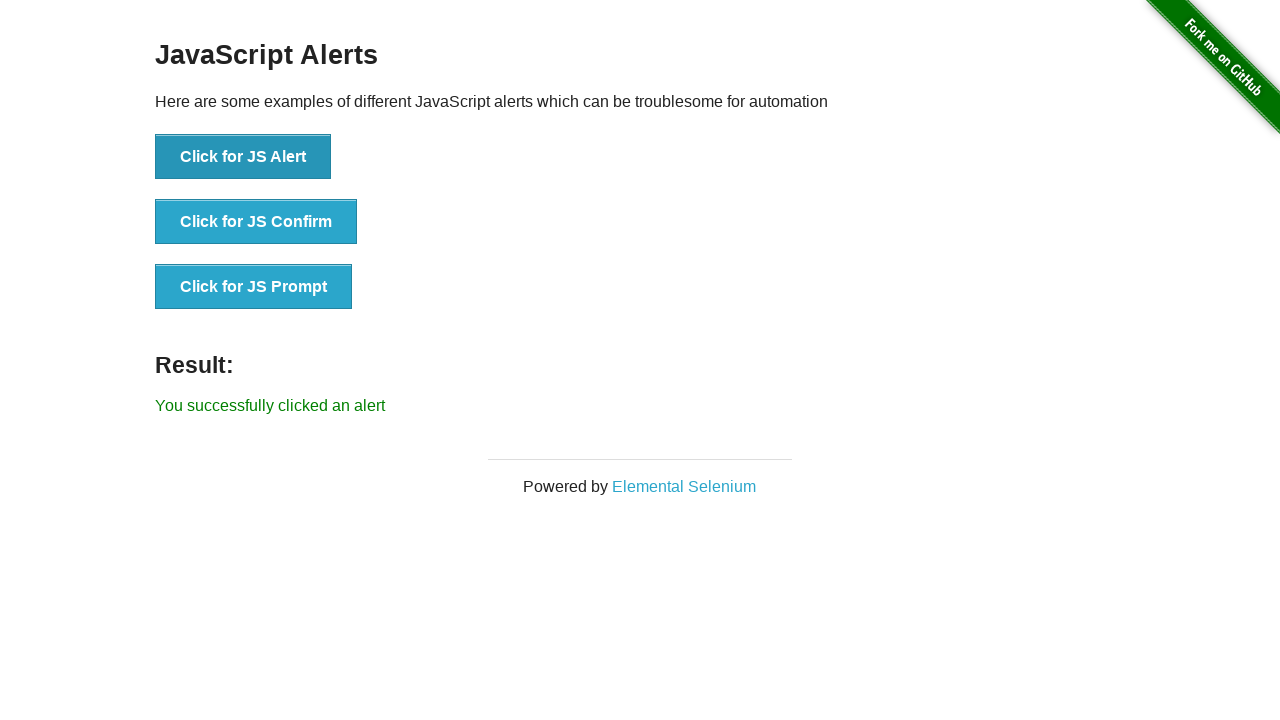

Set up dialog handler to accept alerts
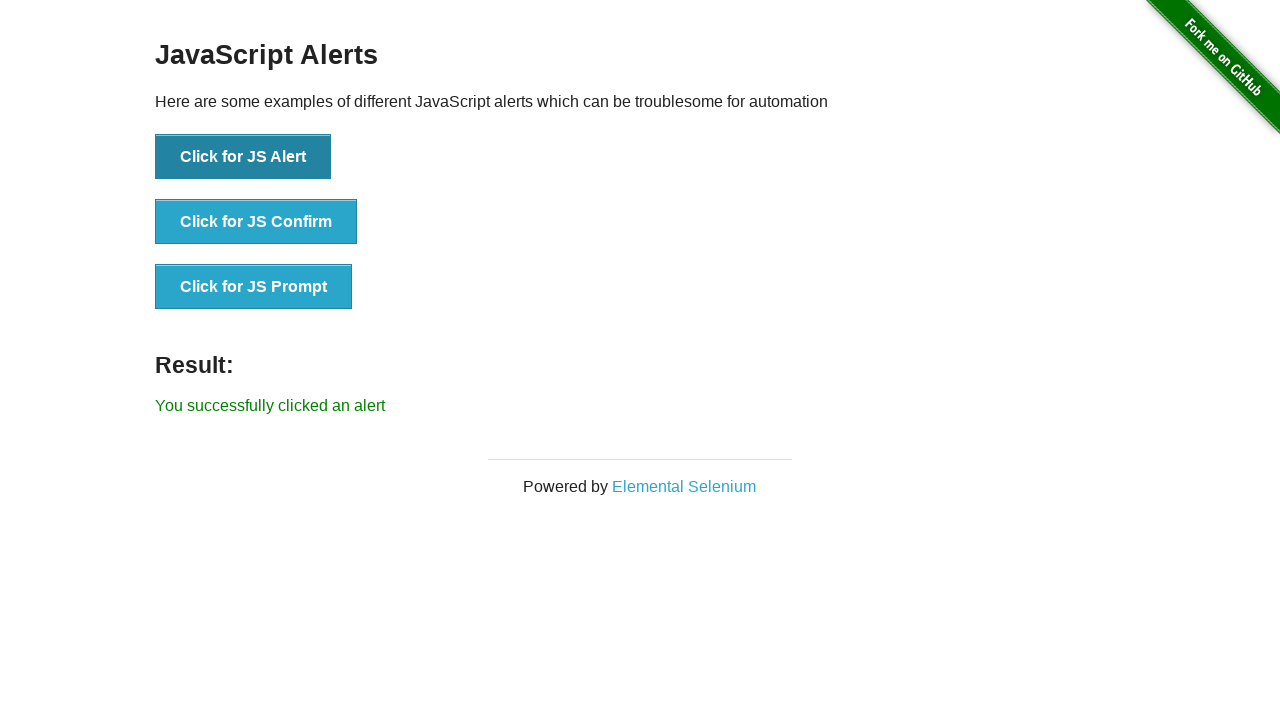

Clicked button to trigger alert and accepted it at (243, 157) on xpath=//button[@onclick='jsAlert()']
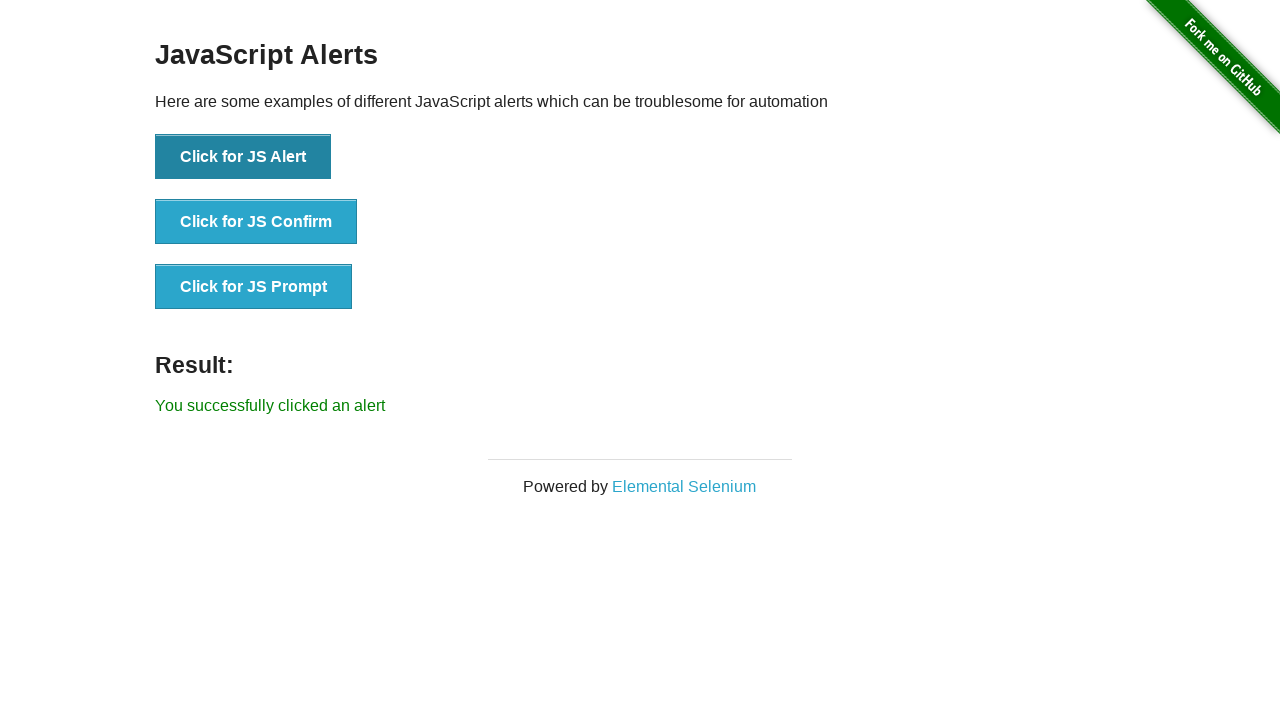

Result message element appeared
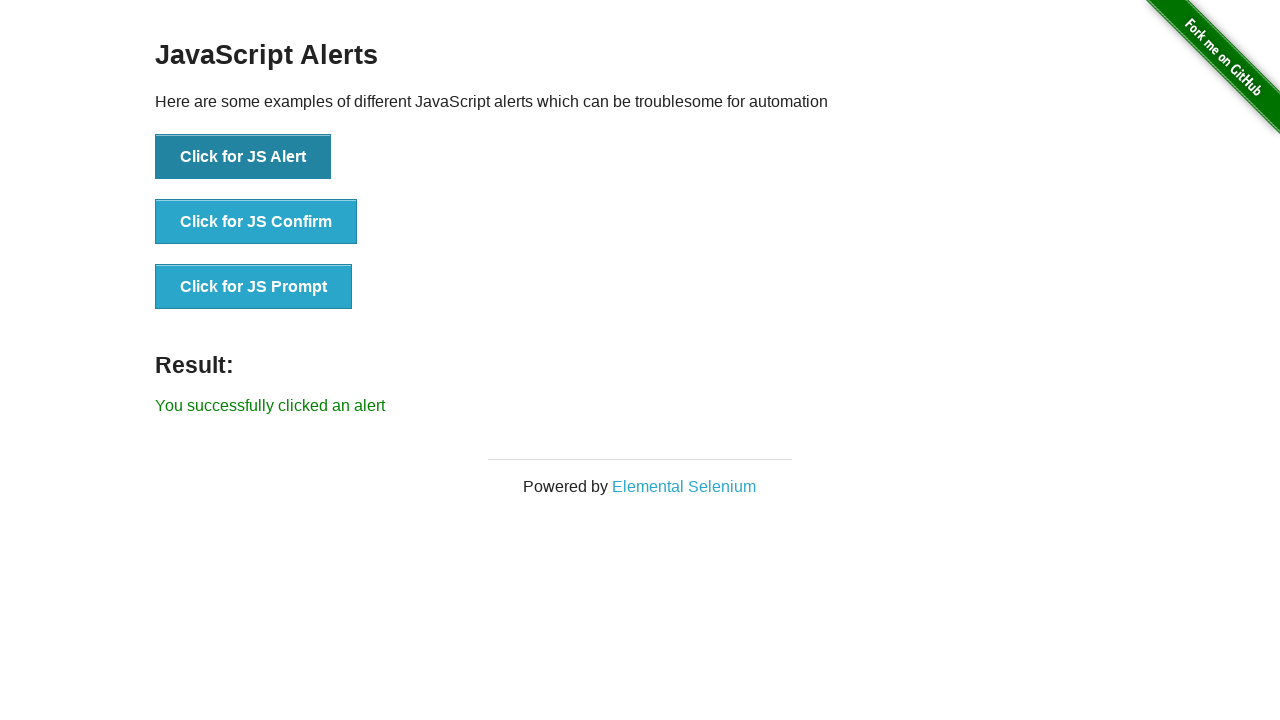

Retrieved result message text: 'You successfully clicked an alert'
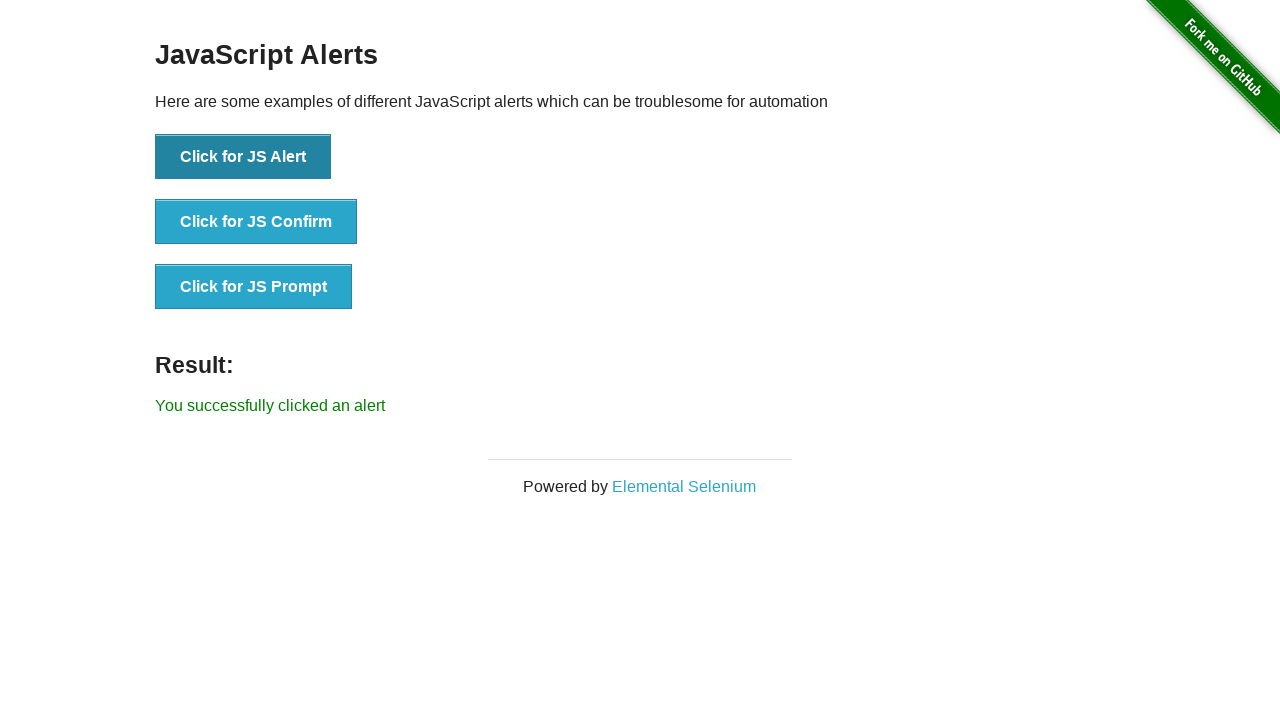

Verified result message matches expected text
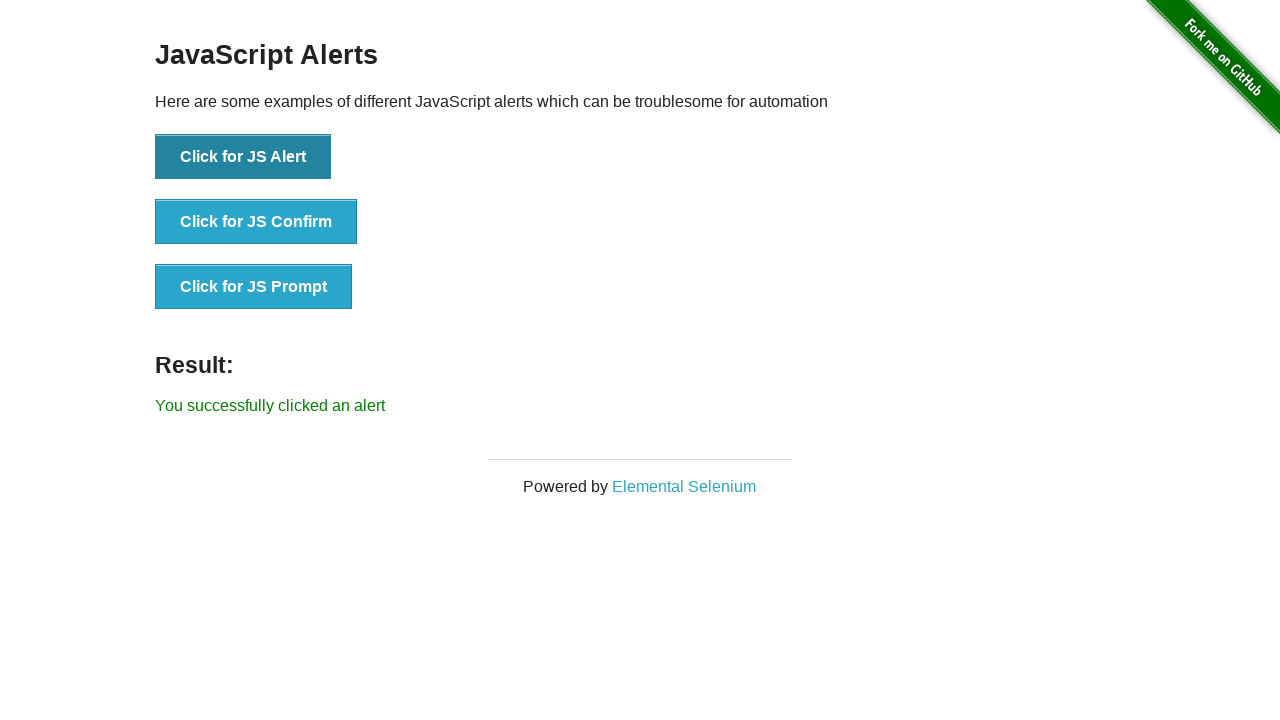

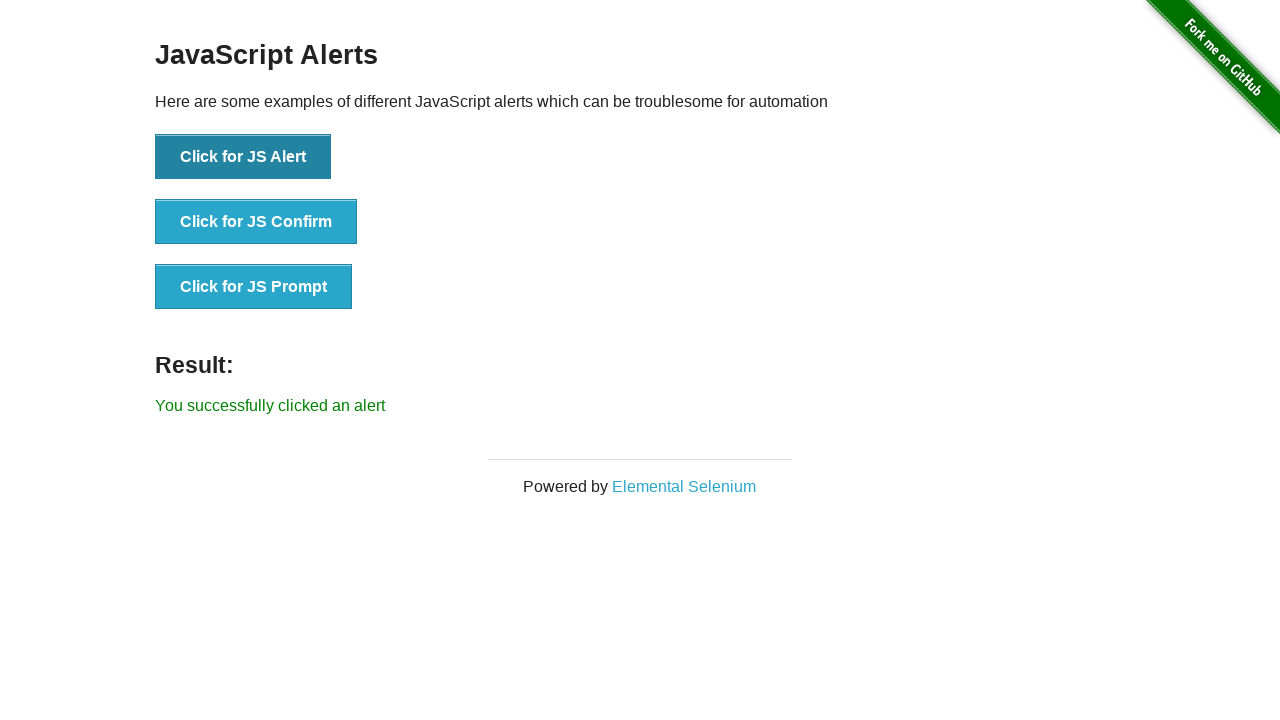